Tests interacting with iframes using frame URL matching and frame index to click buttons inside frames

Starting URL: https://leafground.com/frame.xhtml

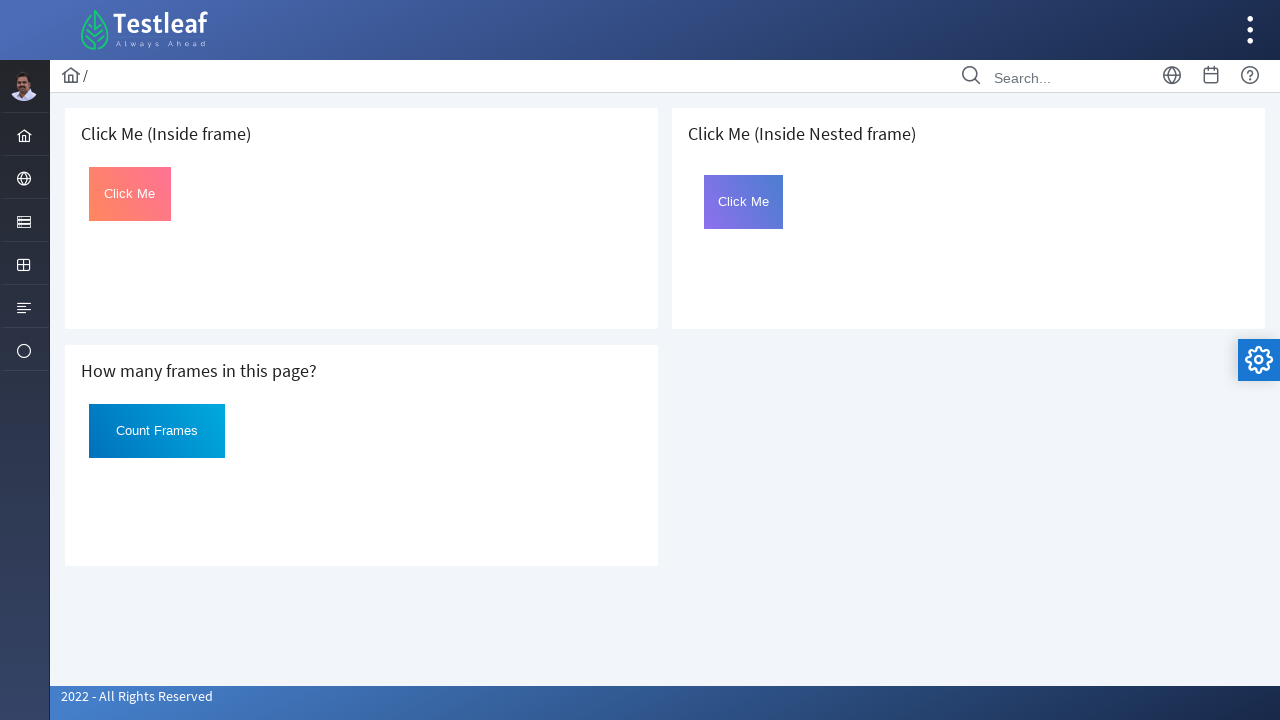

Located iframe using URL matching 'https://leafground.com/default.xhtml'
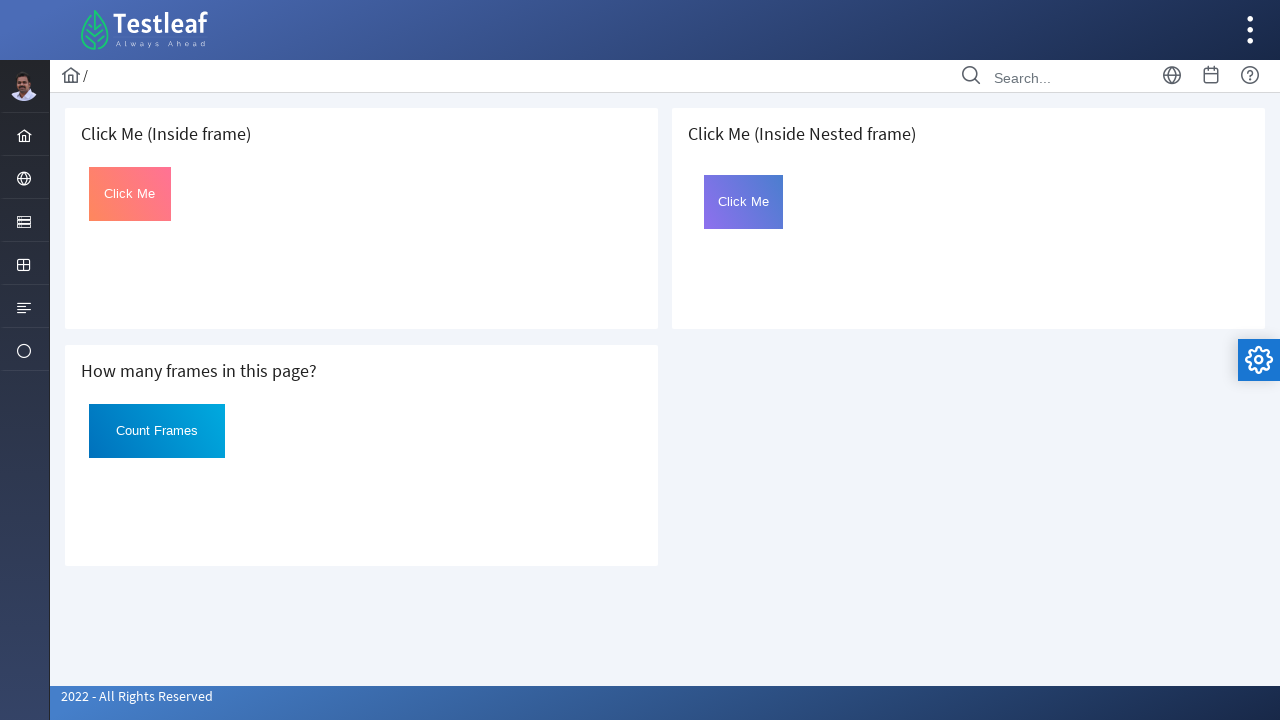

Clicked button with id 'Click' inside matched iframe at (130, 194) on #Click
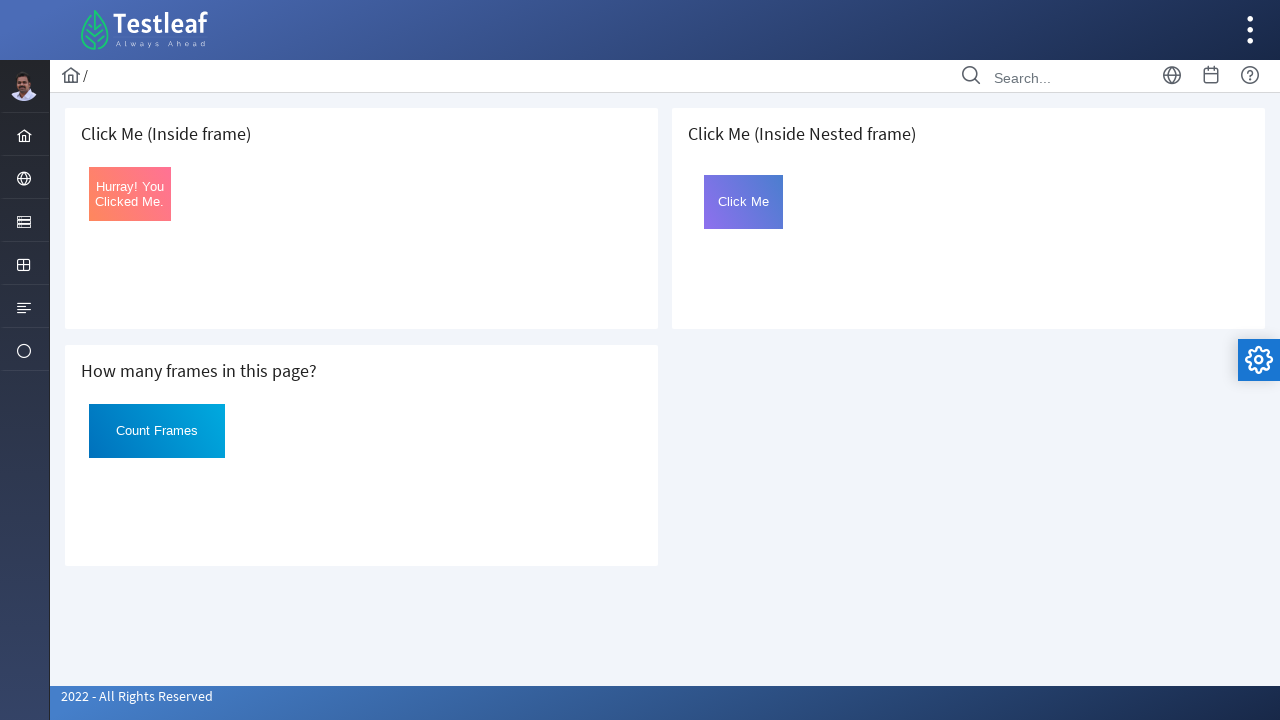

Retrieved all frames from the page
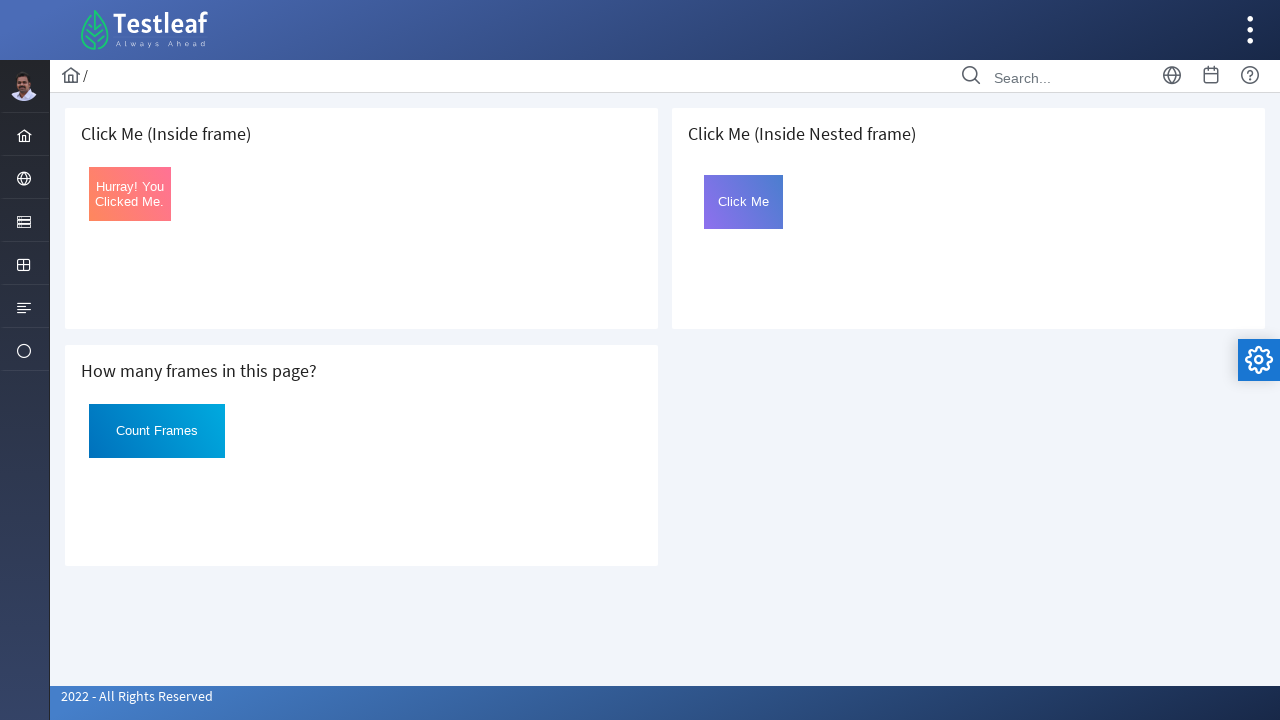

Selected frame at index 4 (if available)
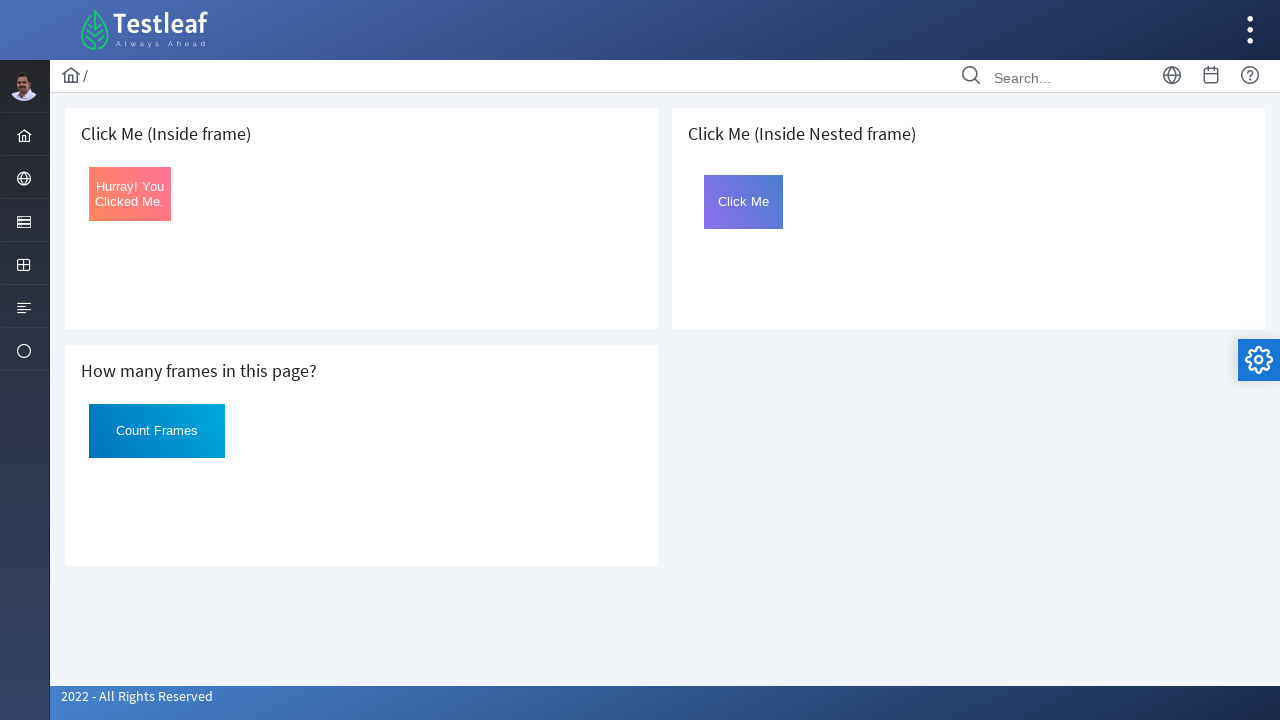

Clicked button with id 'Click' inside frame at index 4 at (744, 202) on button#Click
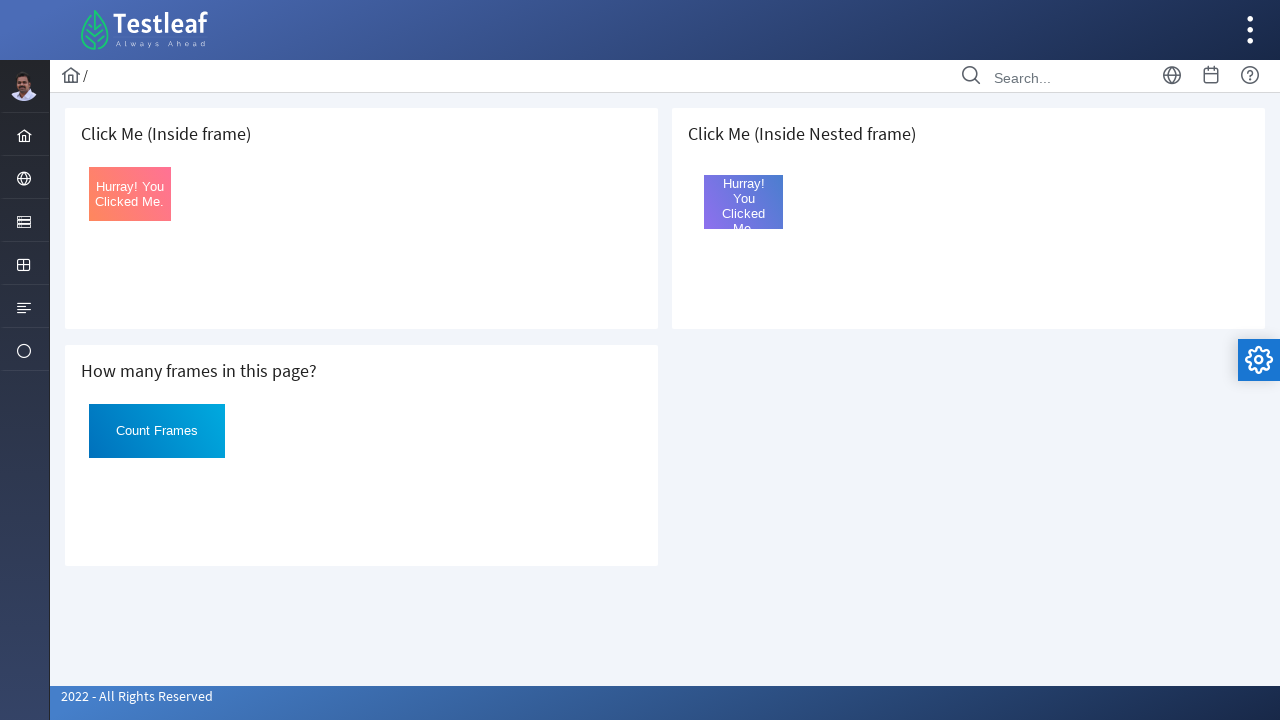

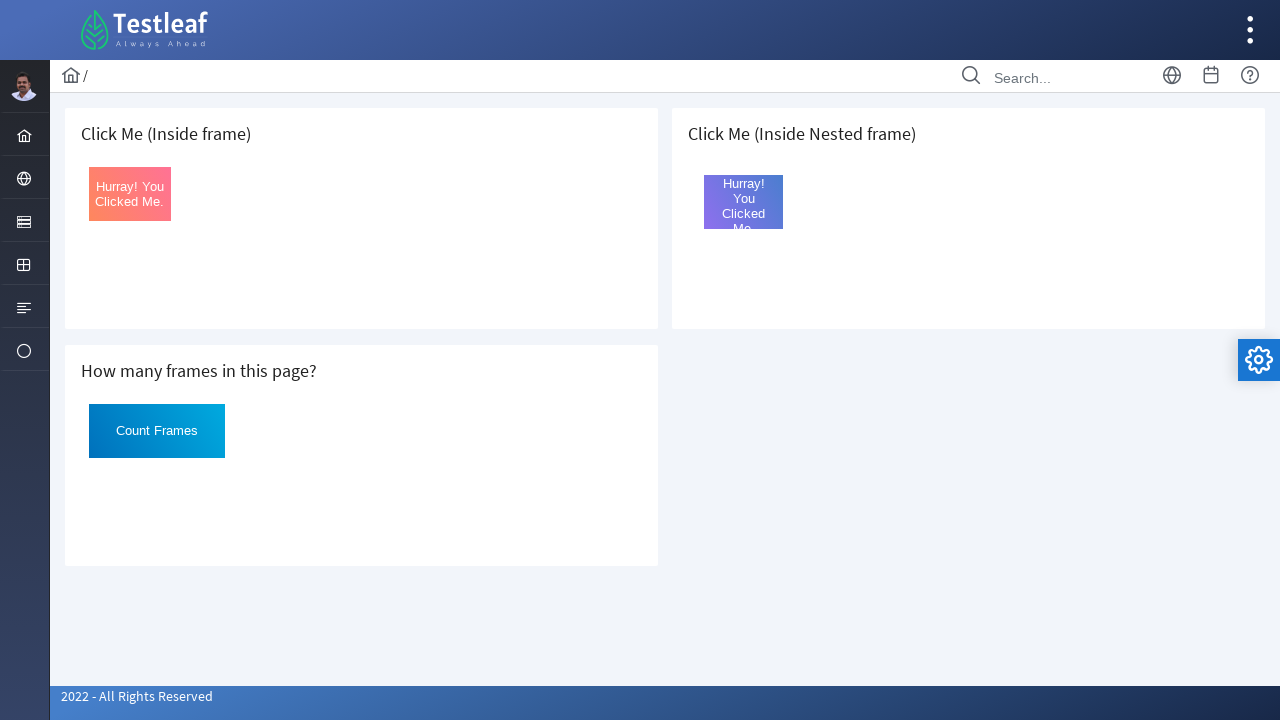